Tests loading the place explorer page for USA and verifies the title and place information are displayed correctly

Starting URL: https://datacommons.org/place/country/USA

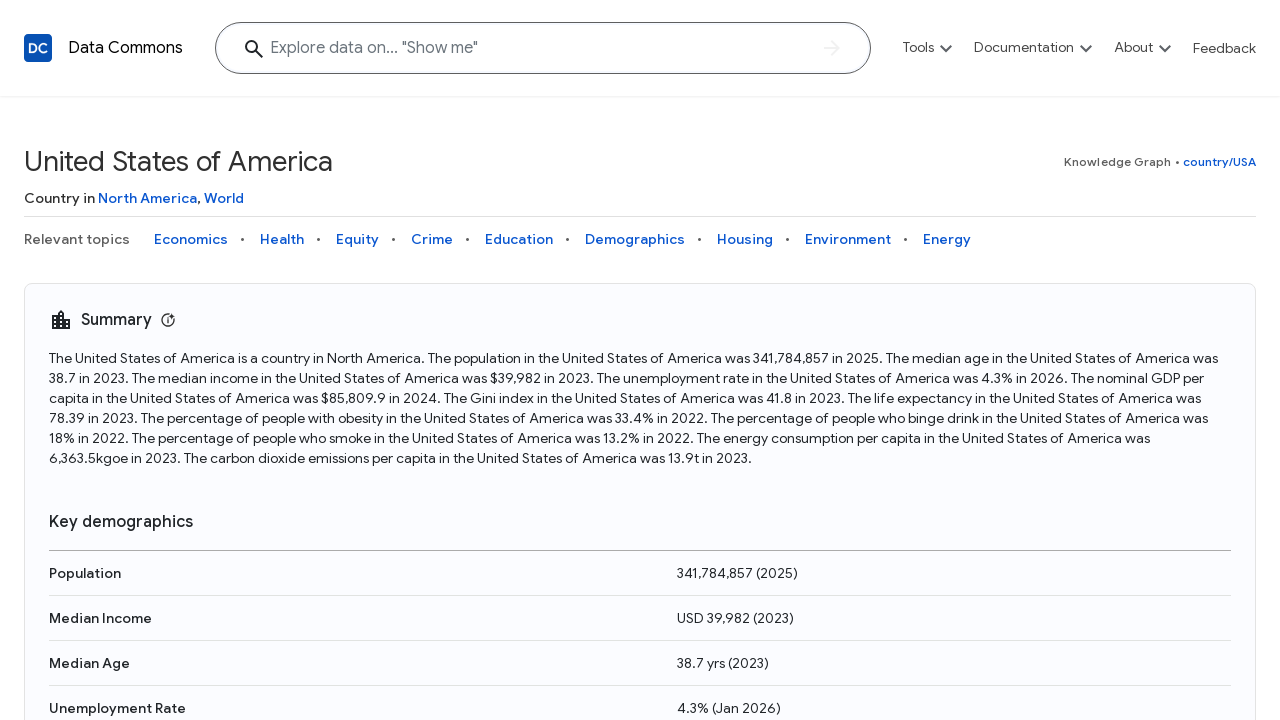

Waited for place name element to load
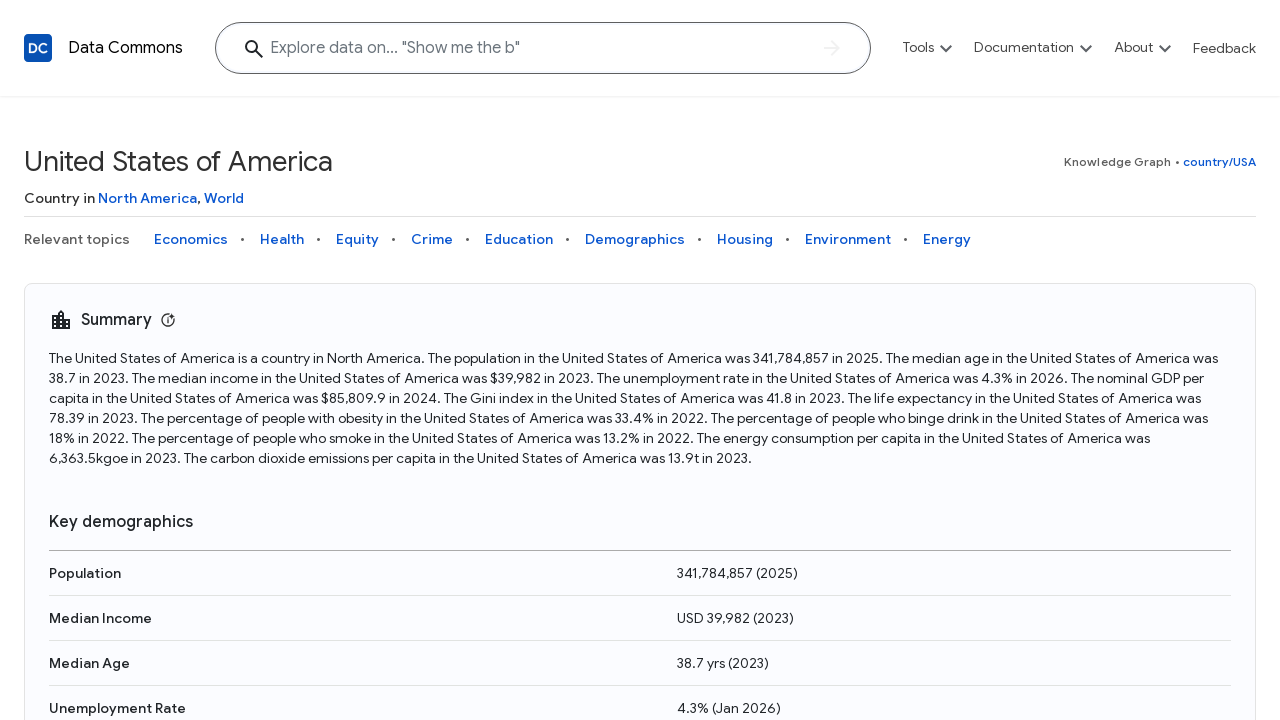

Verified place name contains 'United States of America'
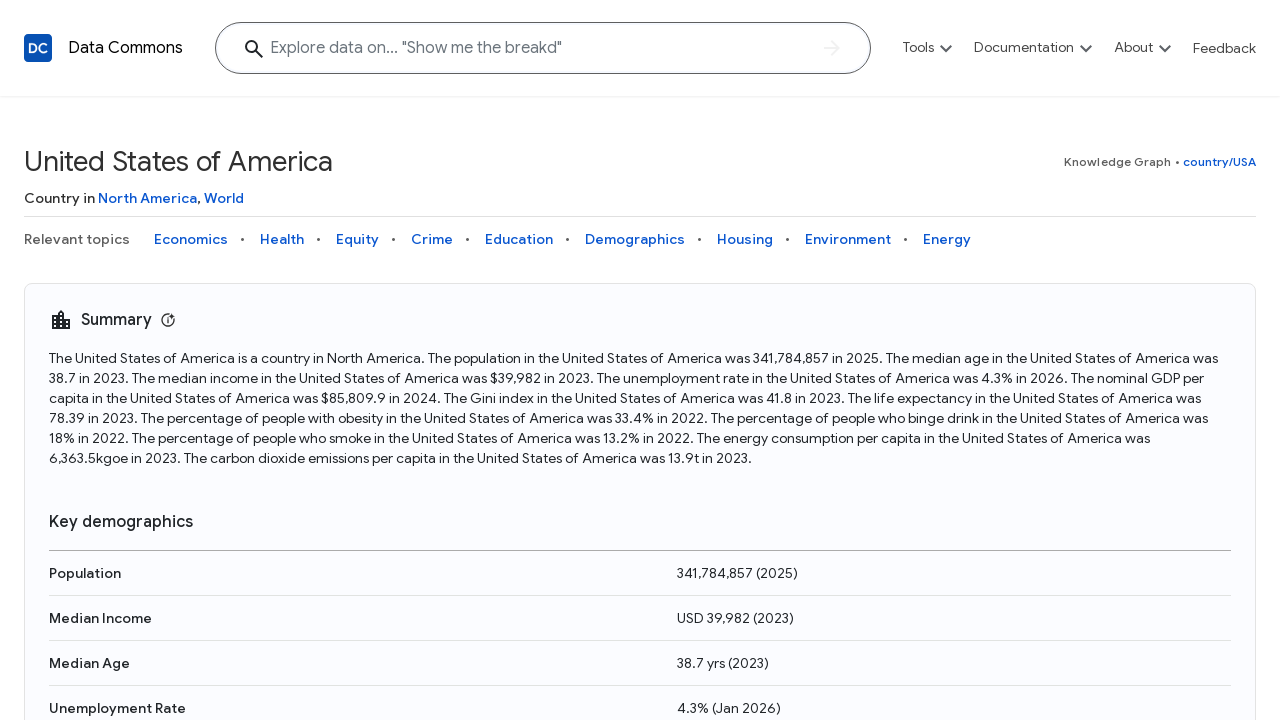

Waited for subheader element to load
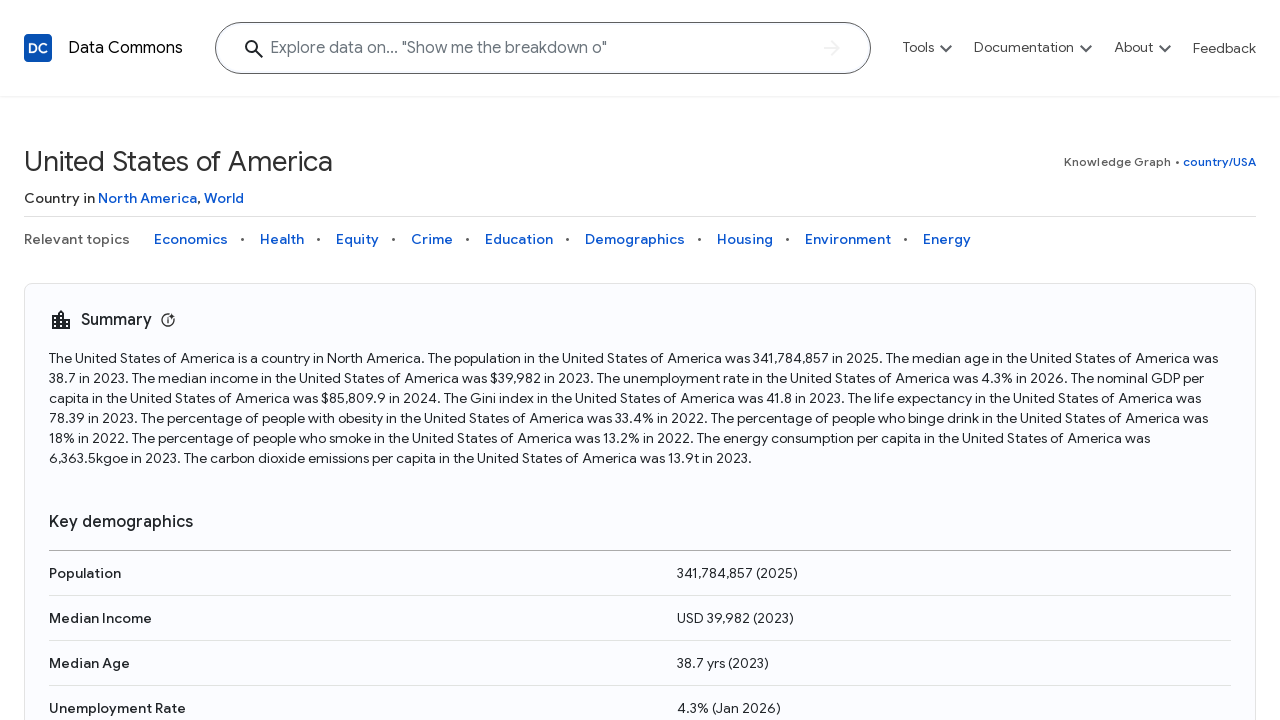

Verified subheader contains 'Country in'
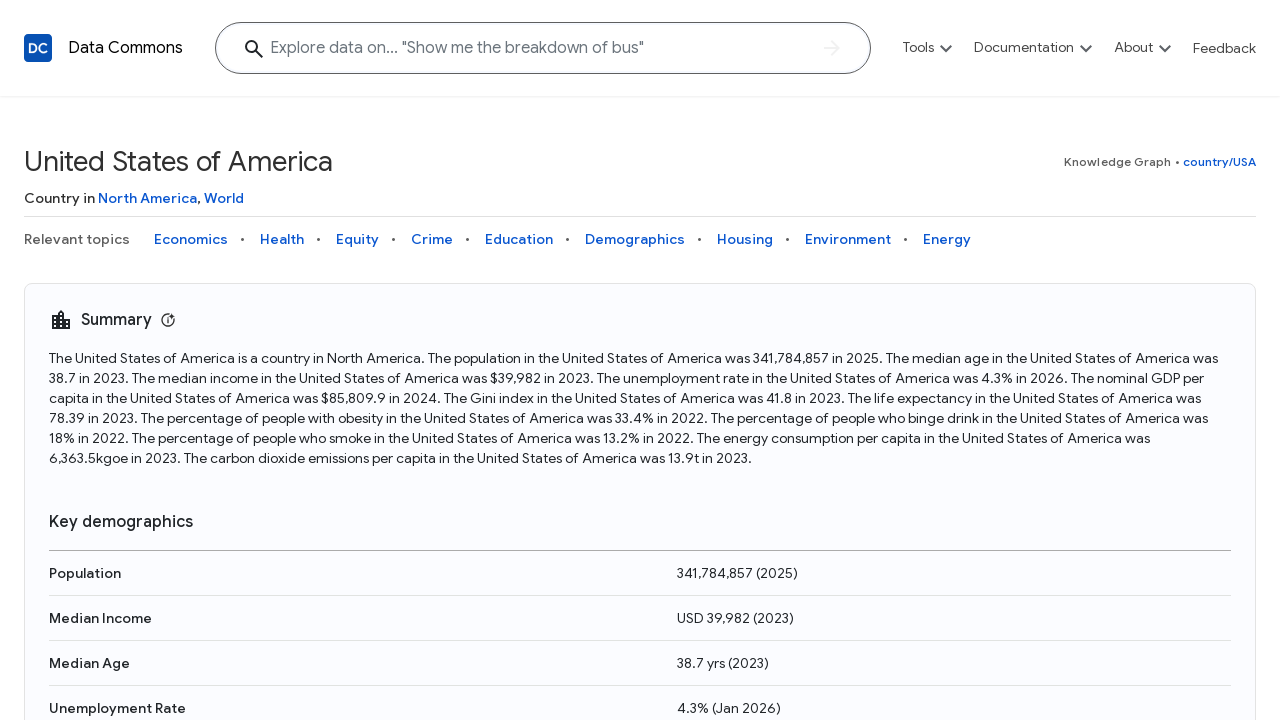

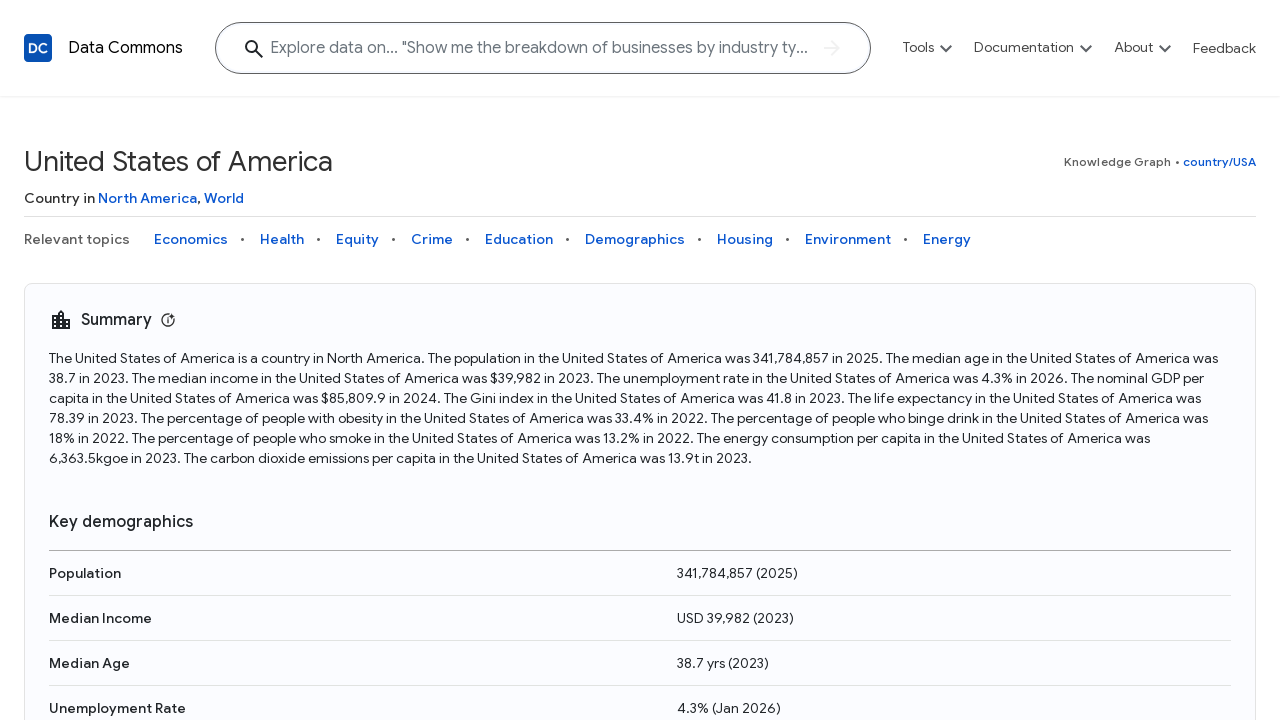